Verifies that the main navigation header contains expected menu labels by checking their text content

Starting URL: https://vytrack.com/

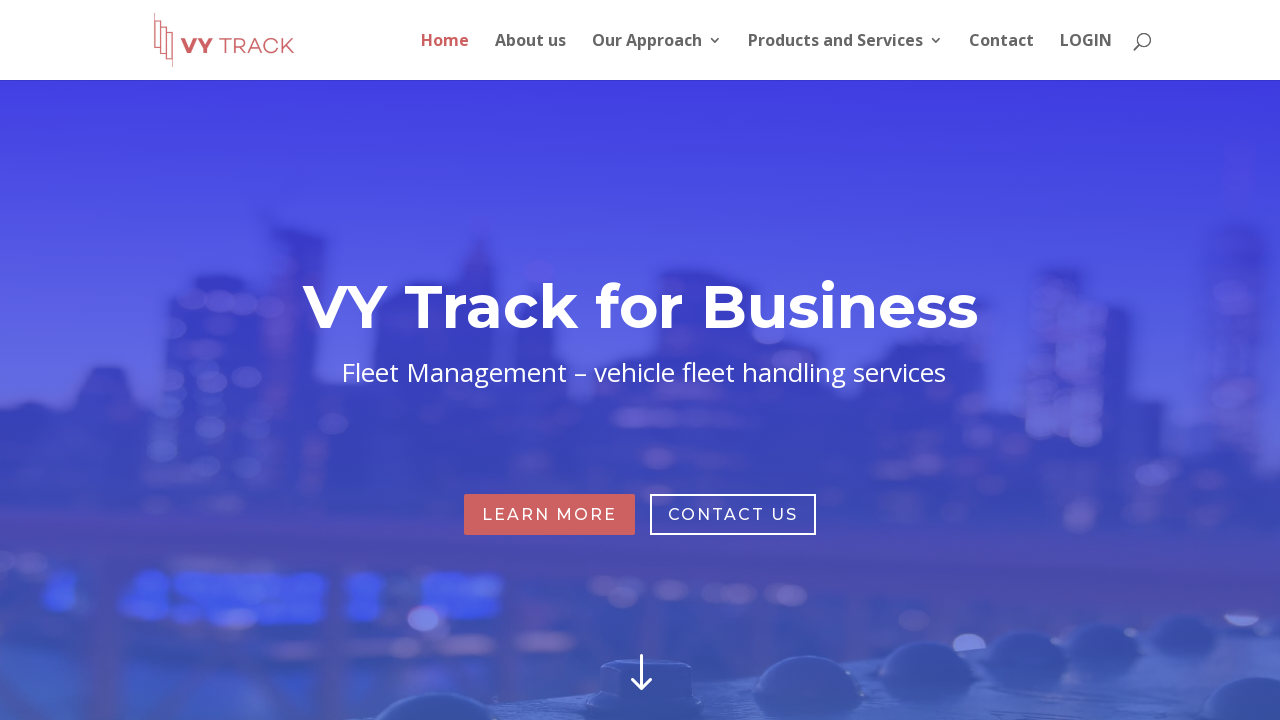

Navigated to https://vytrack.com/
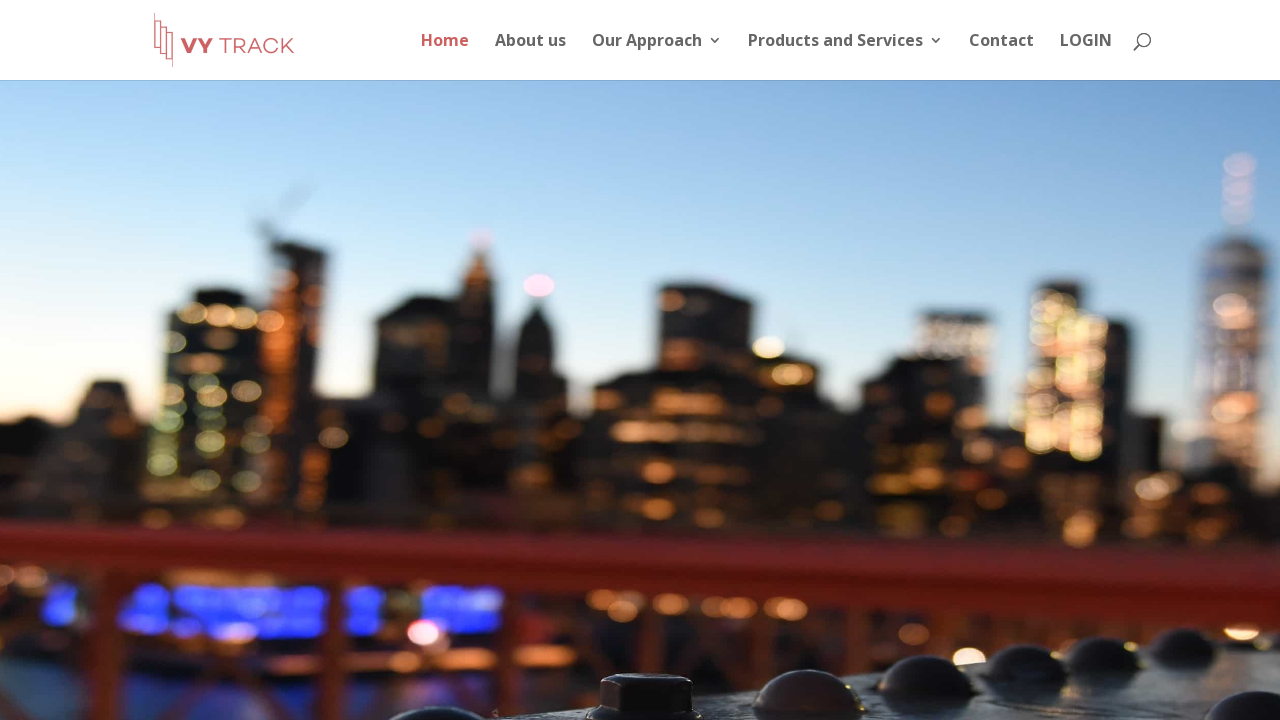

Located all header navigation links from top-menu
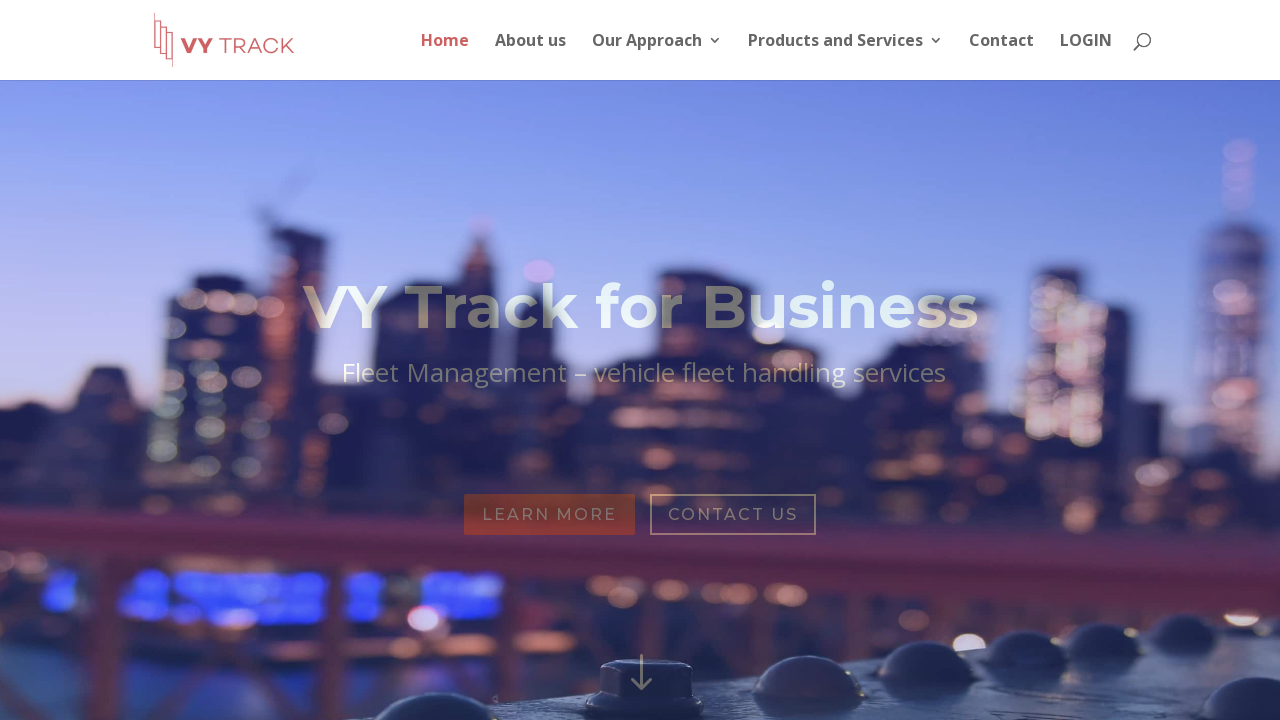

Extracted text content from all header navigation links
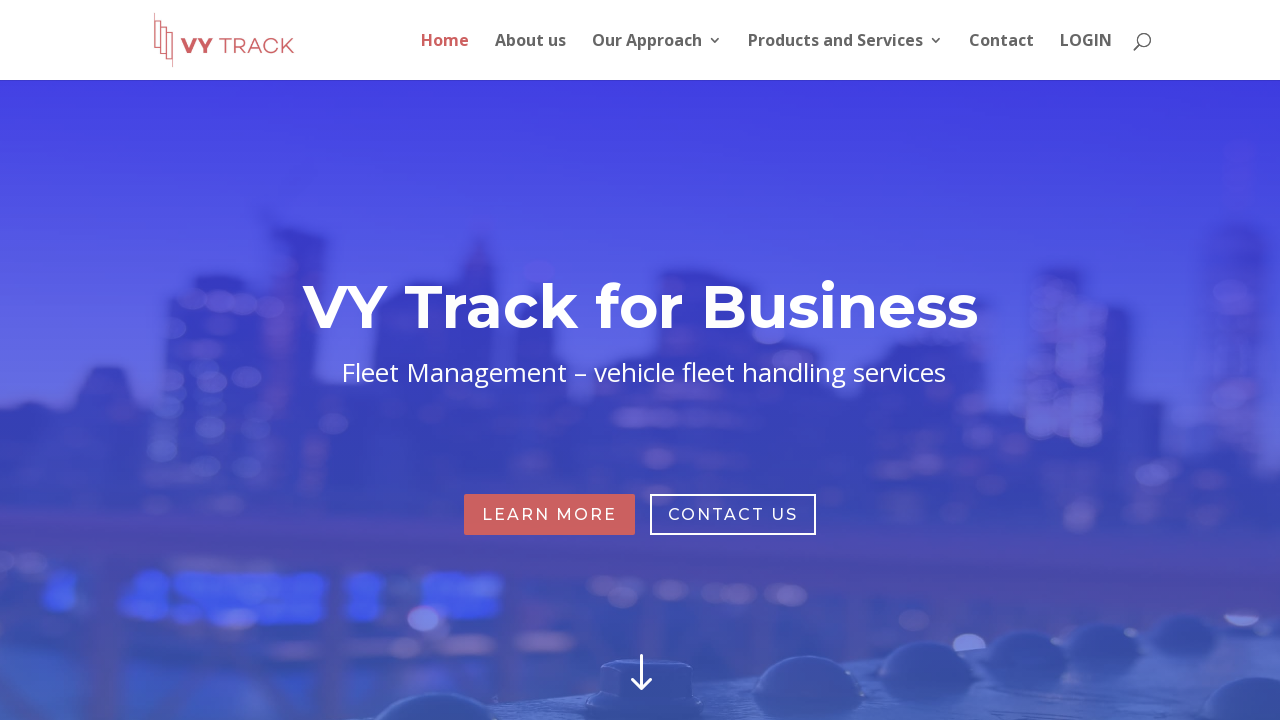

Verified that header labels match expected navigation menu items
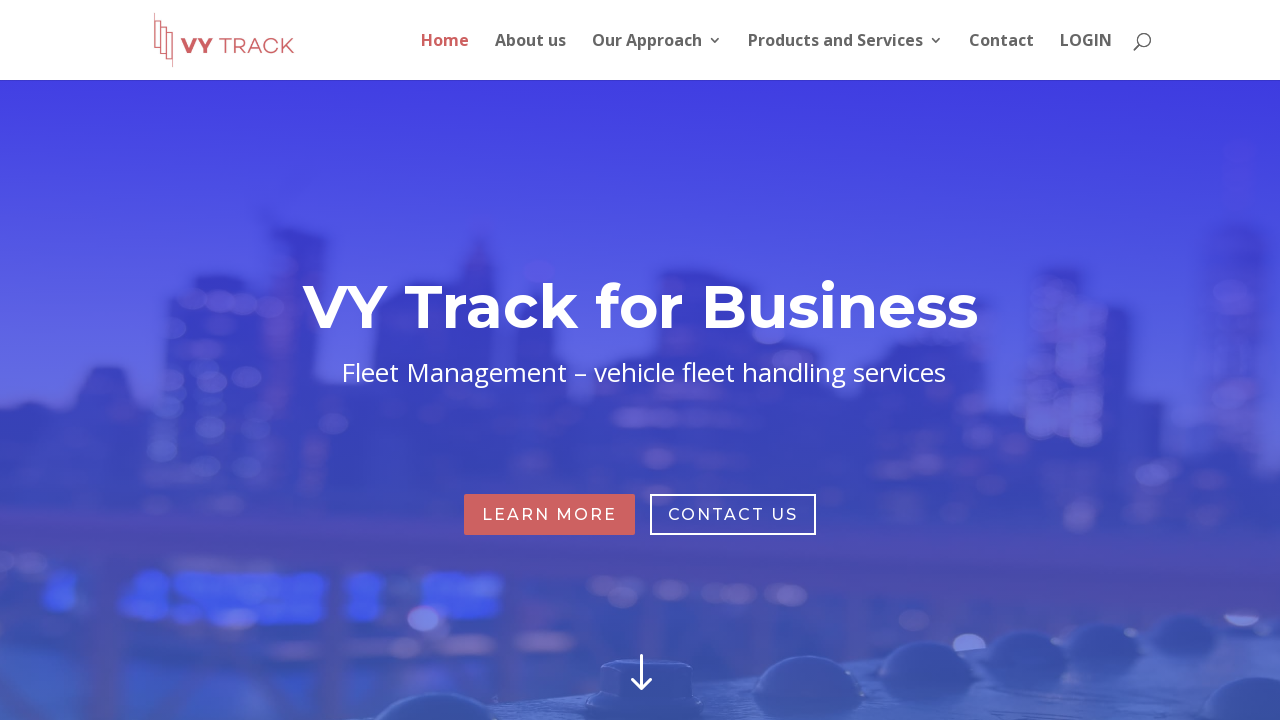

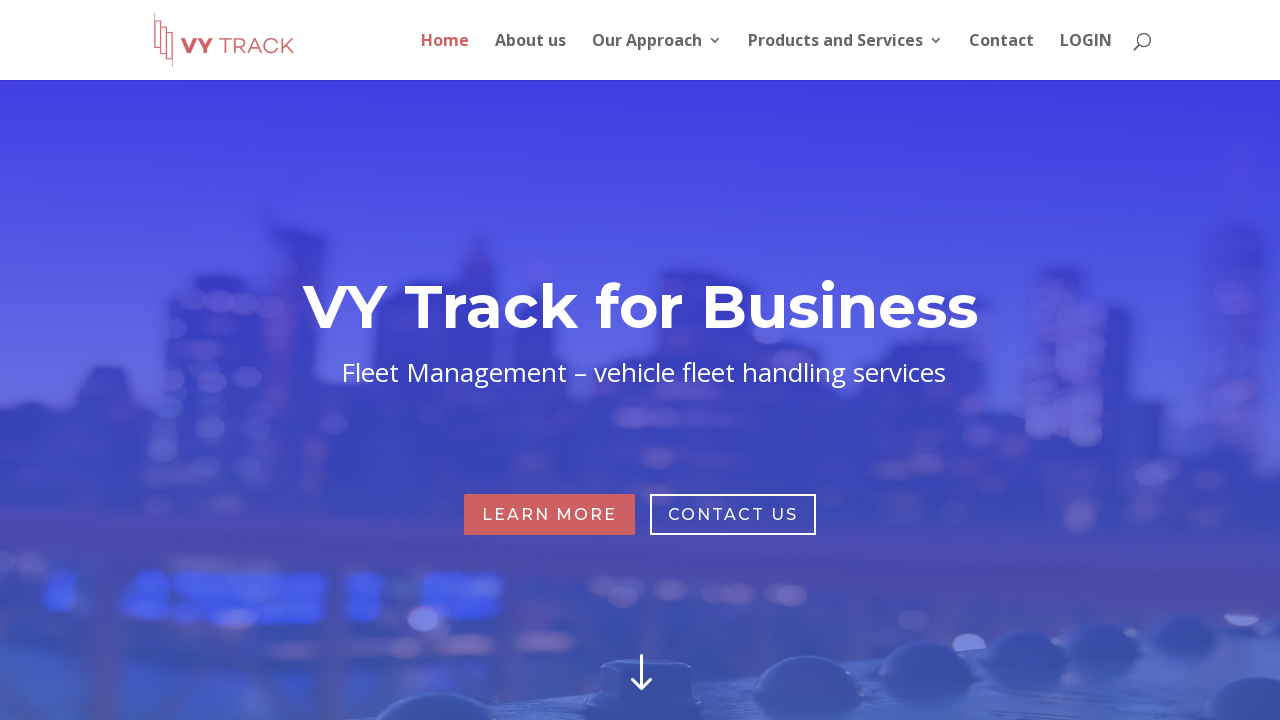